Tests the newsletter subscription functionality by scrolling to the bottom of the homepage, entering an email address in the subscription field, clicking the subscribe button, and verifying the success message appears.

Starting URL: https://automationexercise.com

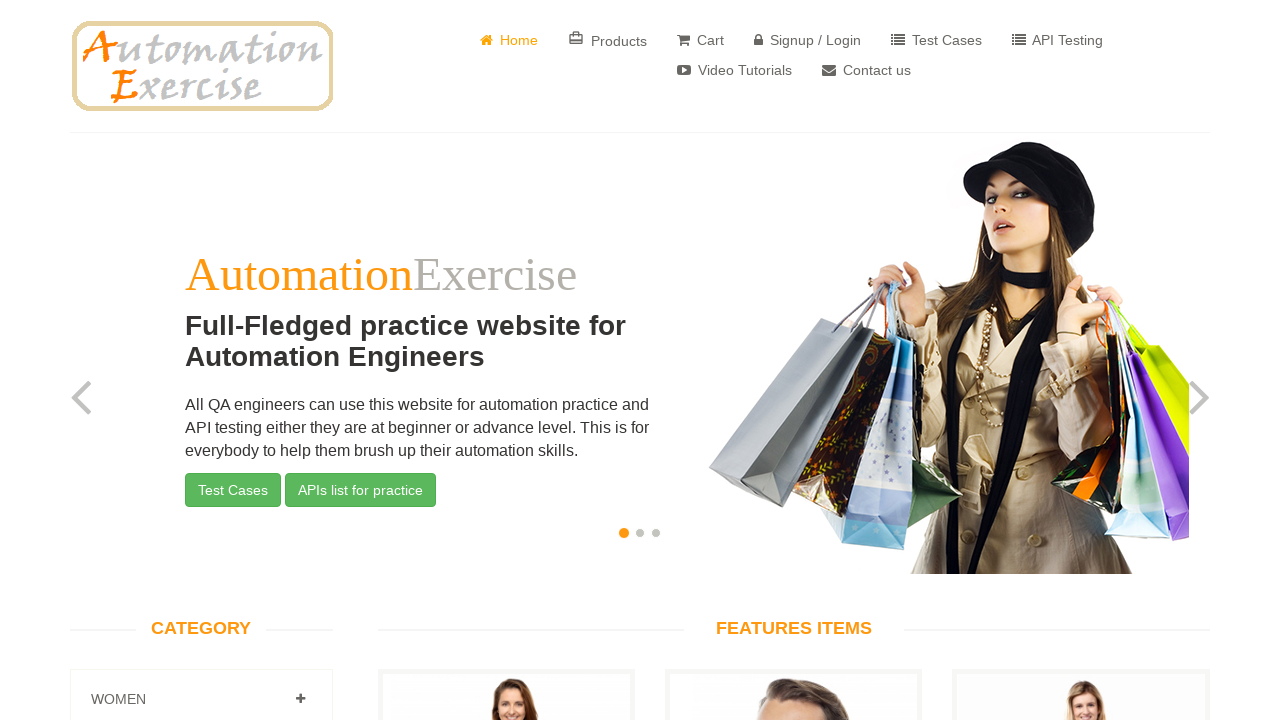

Verified homepage title matches 'Automation Exercise'
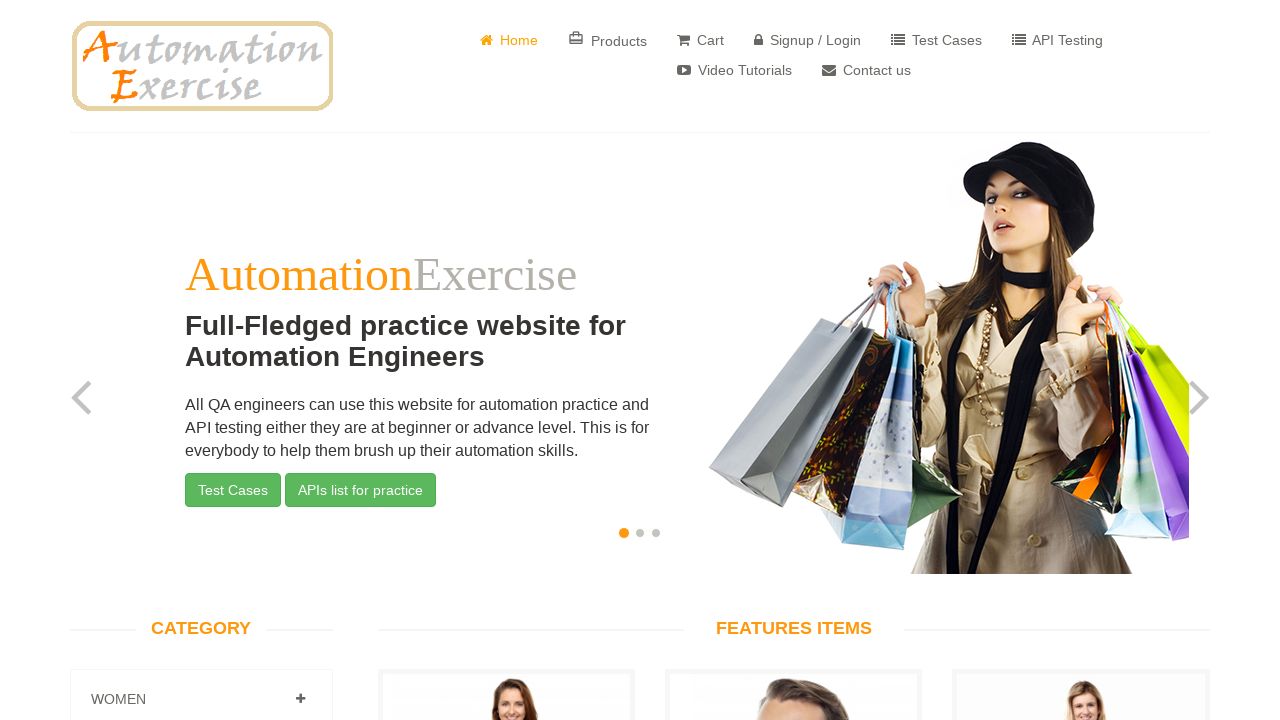

Scrolled to bottom of homepage
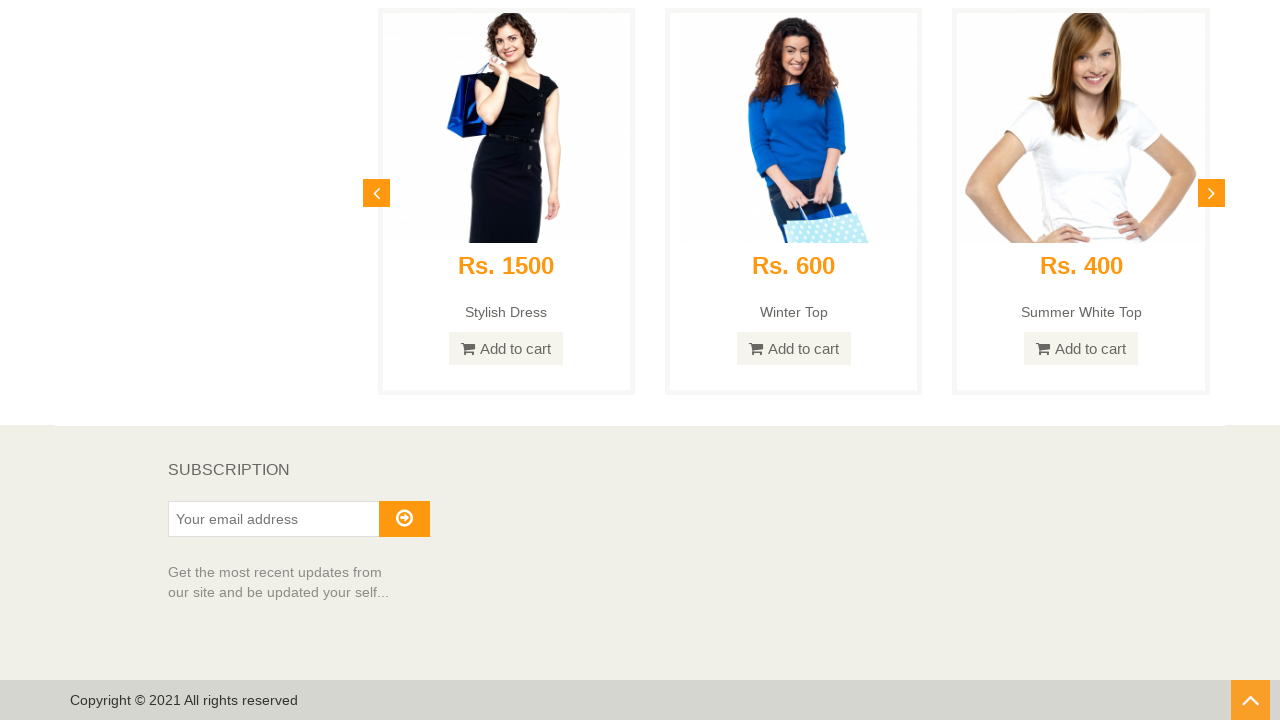

Waited for scroll animation to complete
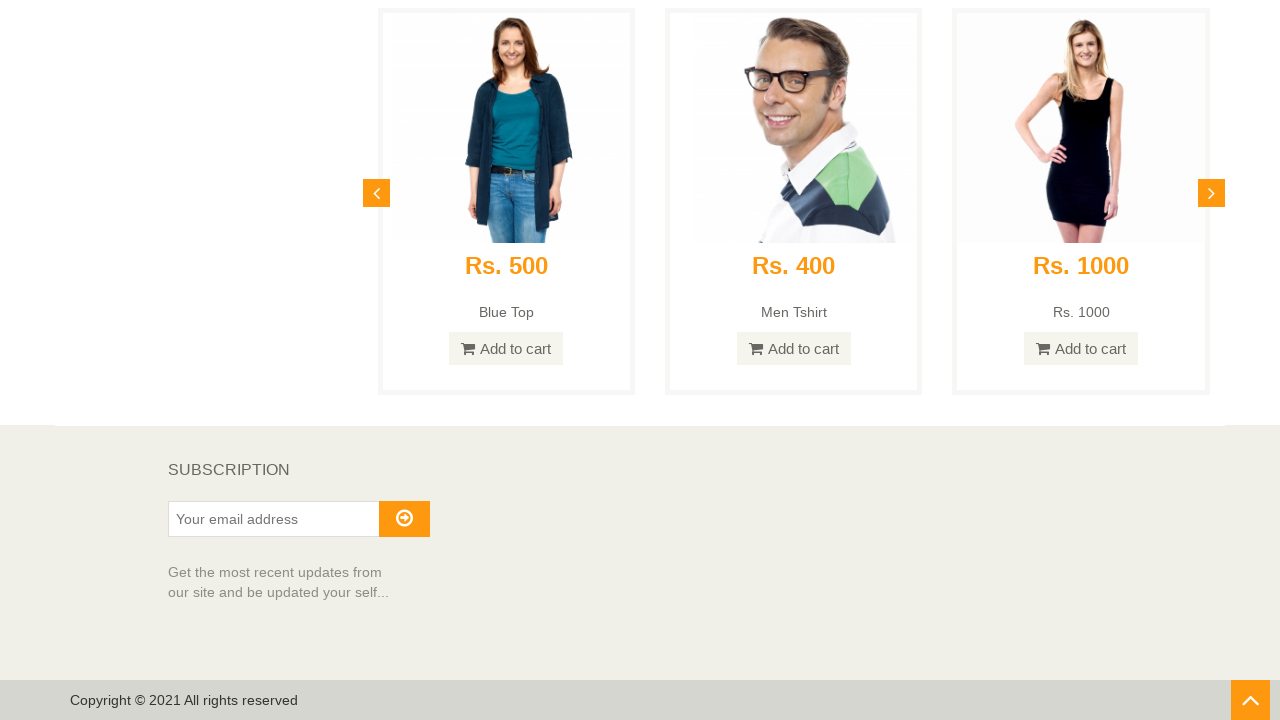

Subscription section text is now visible
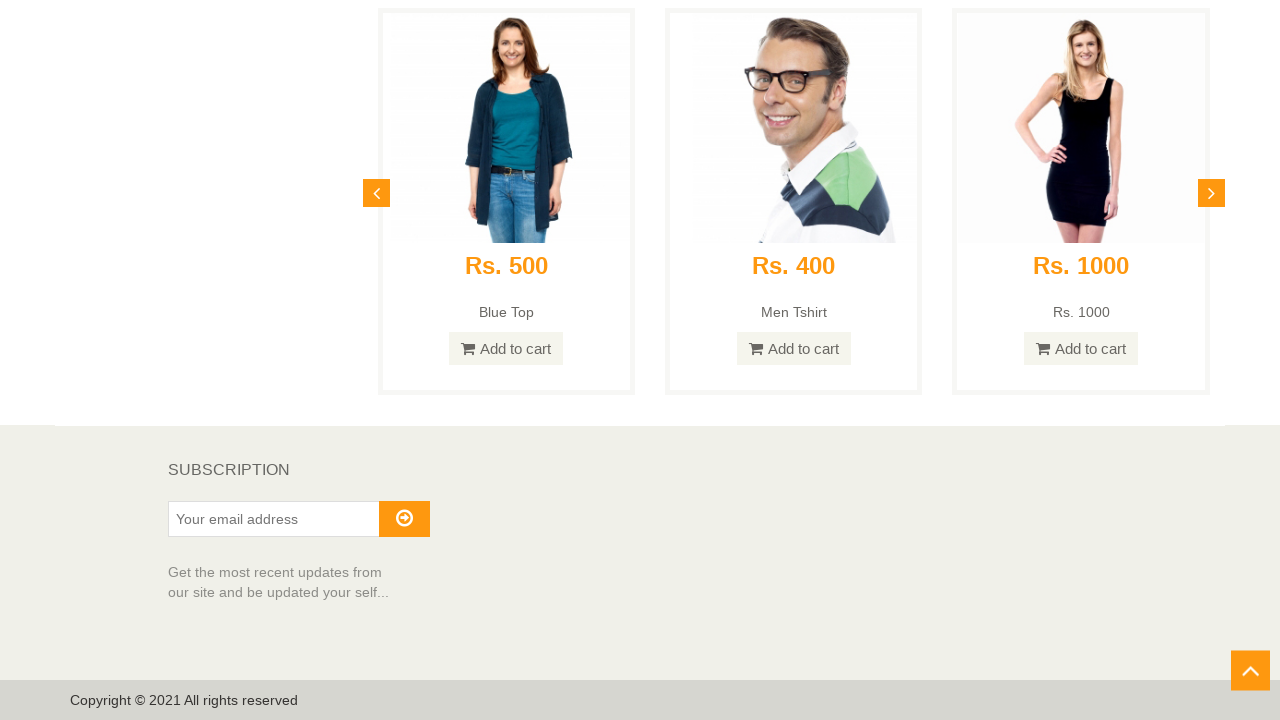

Entered email address 'testsubscriber2024@example.com' in subscription field on #susbscribe_email
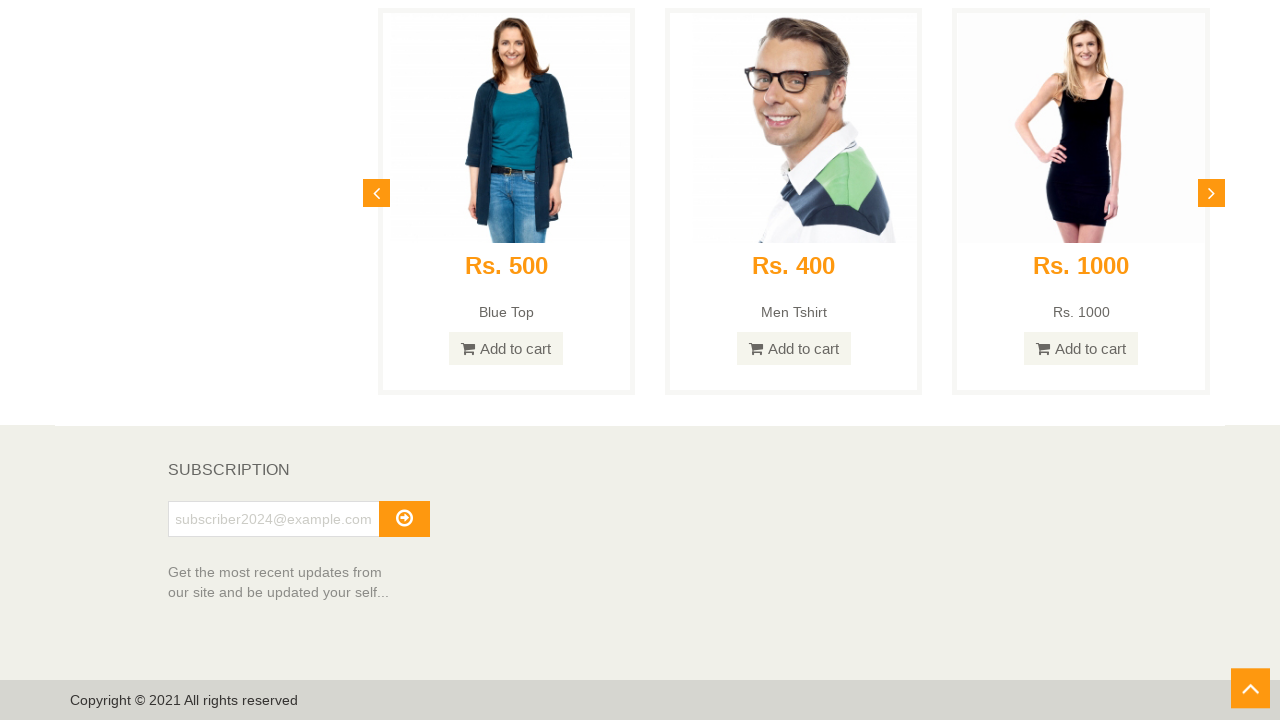

Clicked subscribe button at (404, 519) on #subscribe
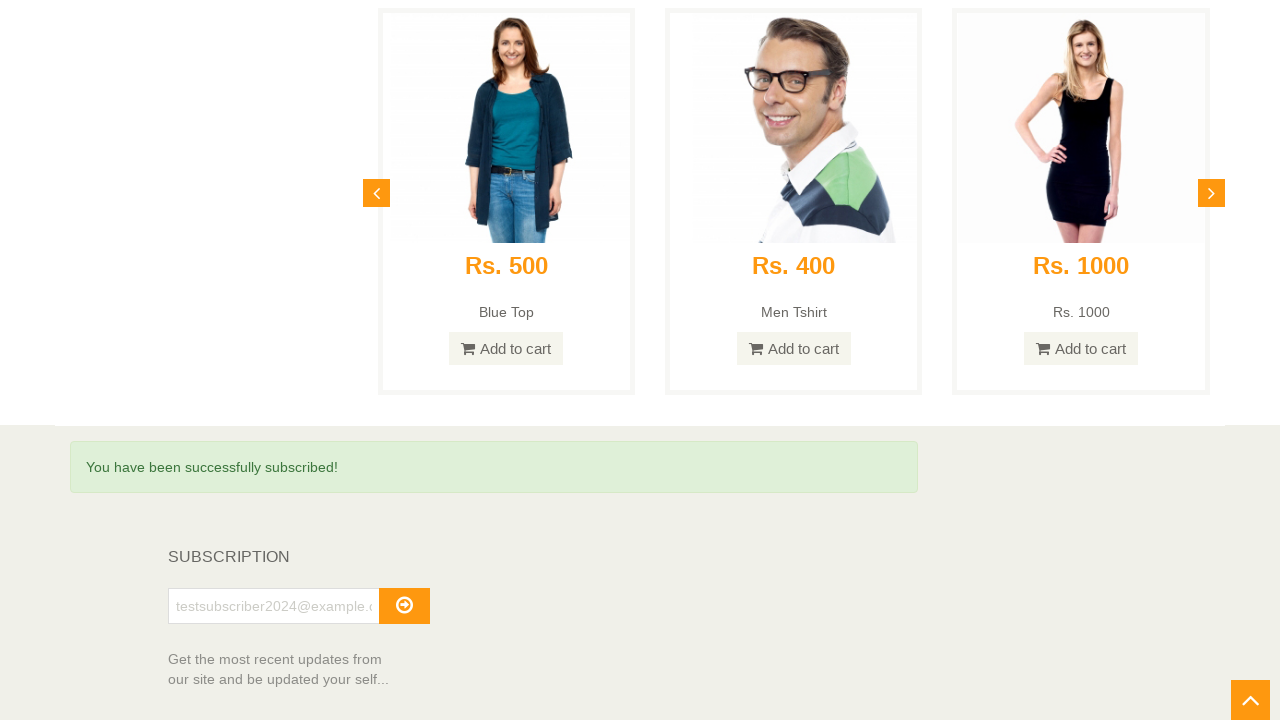

Success message 'You have been successfully subscribed!' is now displayed
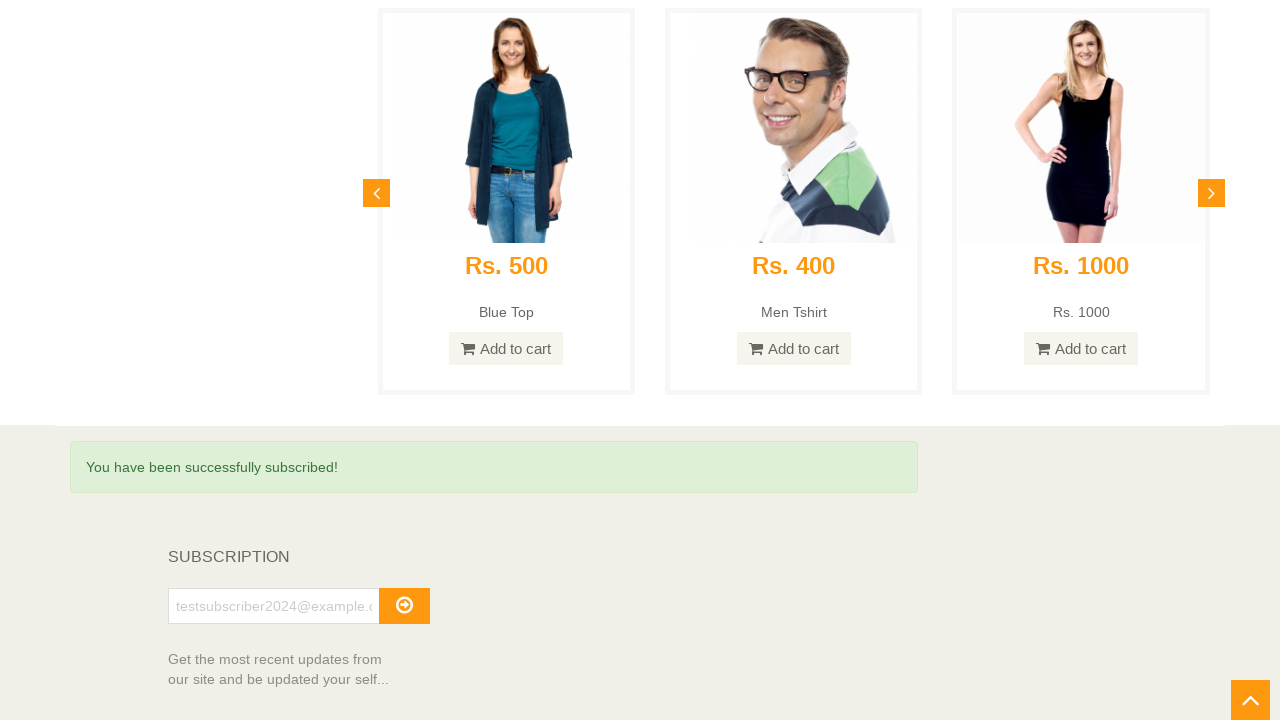

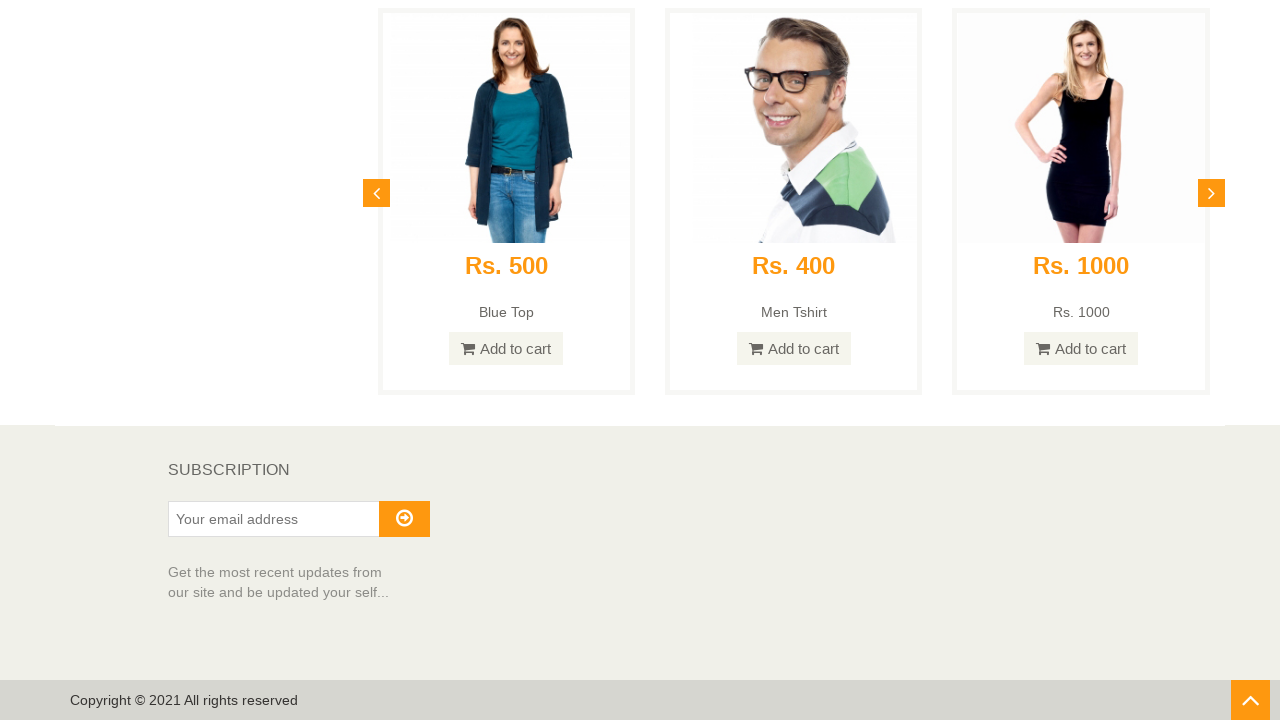